Tests registration form validation by entering mismatched email addresses in the email and confirm email fields

Starting URL: https://alada.vn/tai-khoan/dang-ky.html

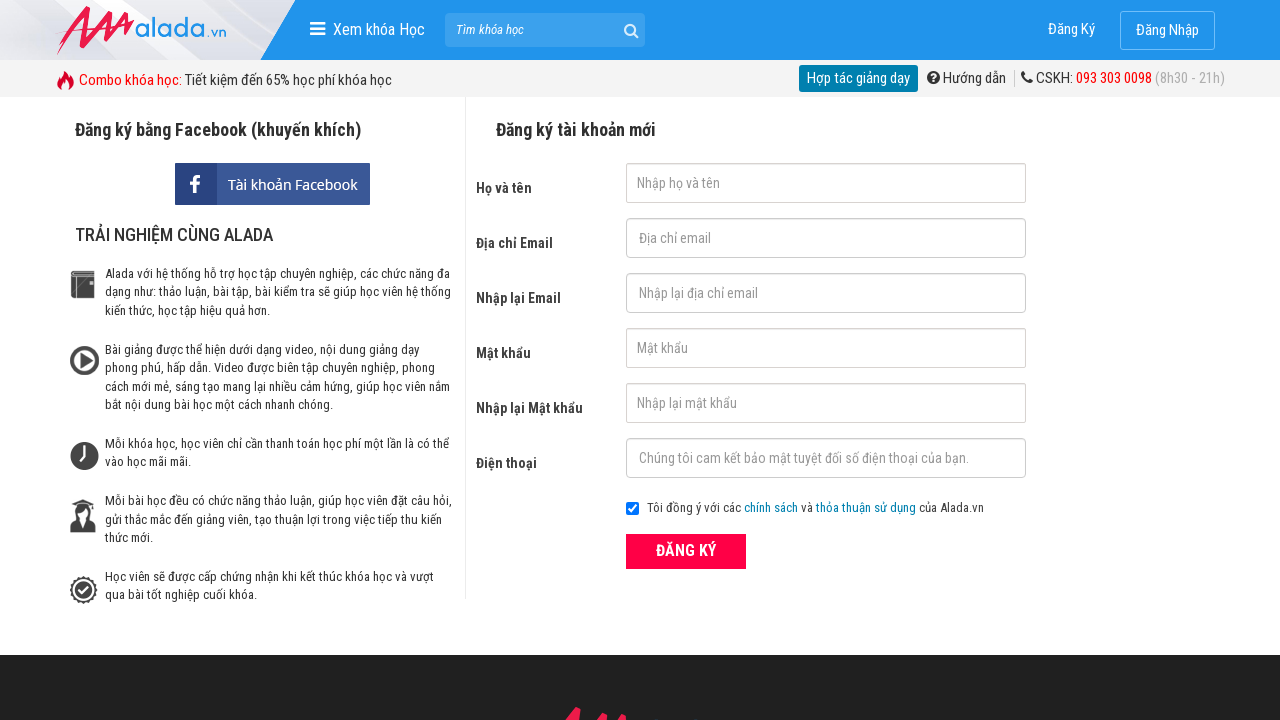

Filled name field with 'Joe Biden' on #txtFirstname
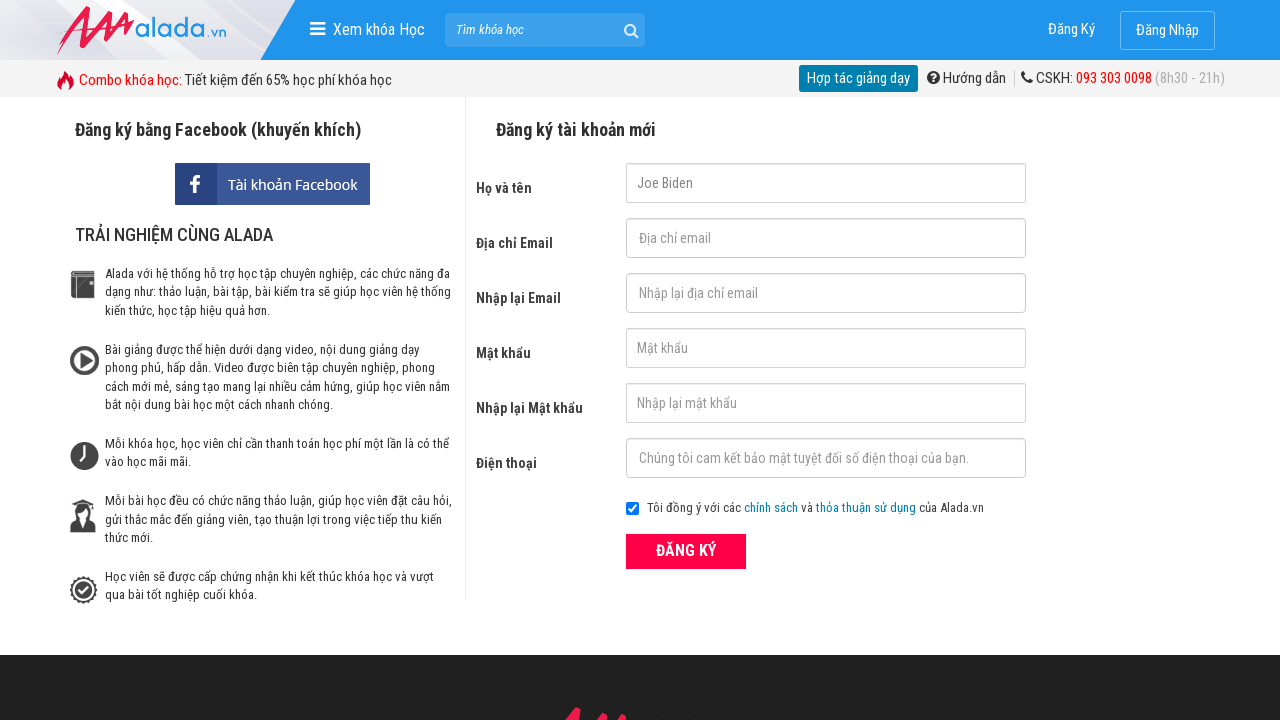

Filled email field with 'john@biden.us' on #txtEmail
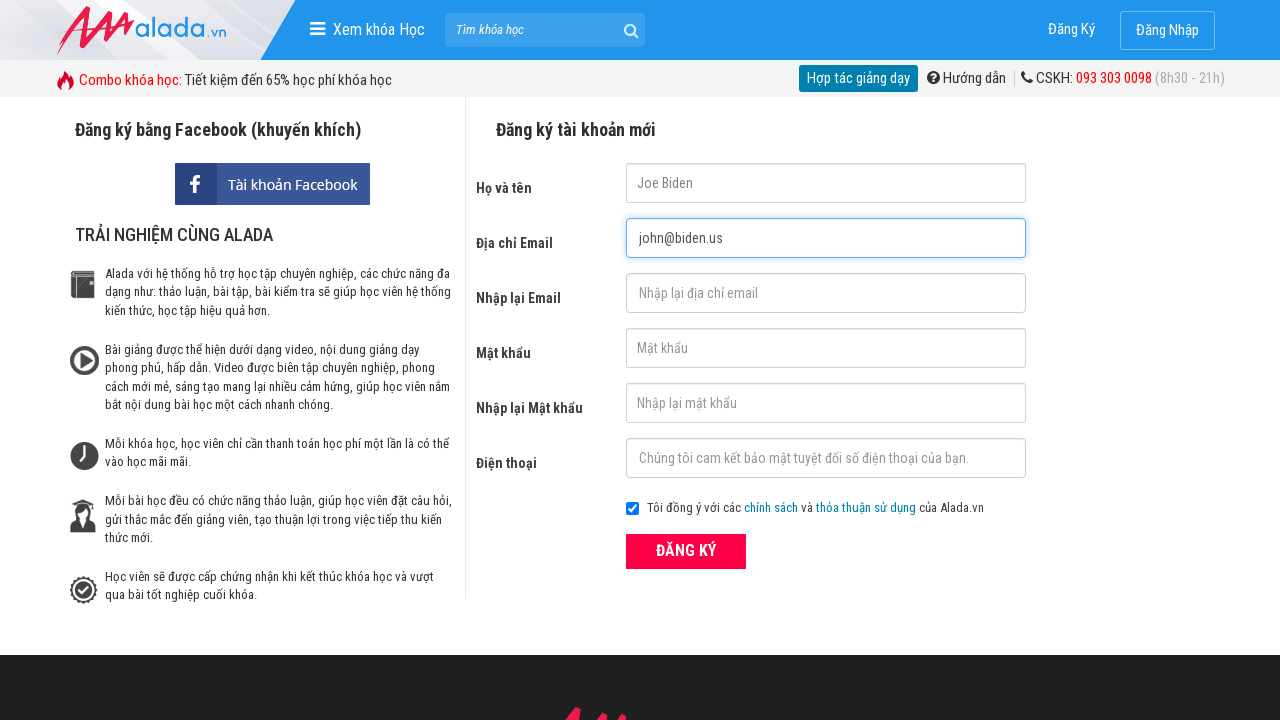

Filled confirm email field with mismatched email 'john@biden.vn' on #txtCEmail
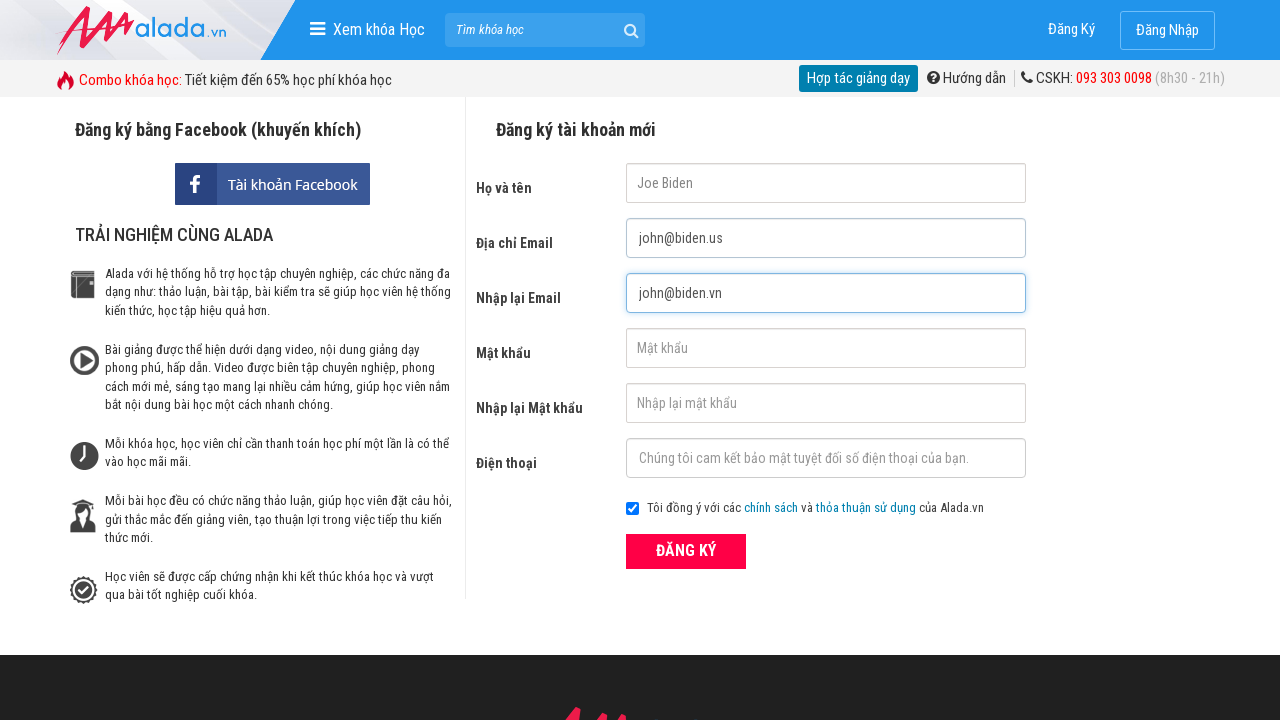

Clicked submit button to attempt registration at (686, 551) on button[type='submit']
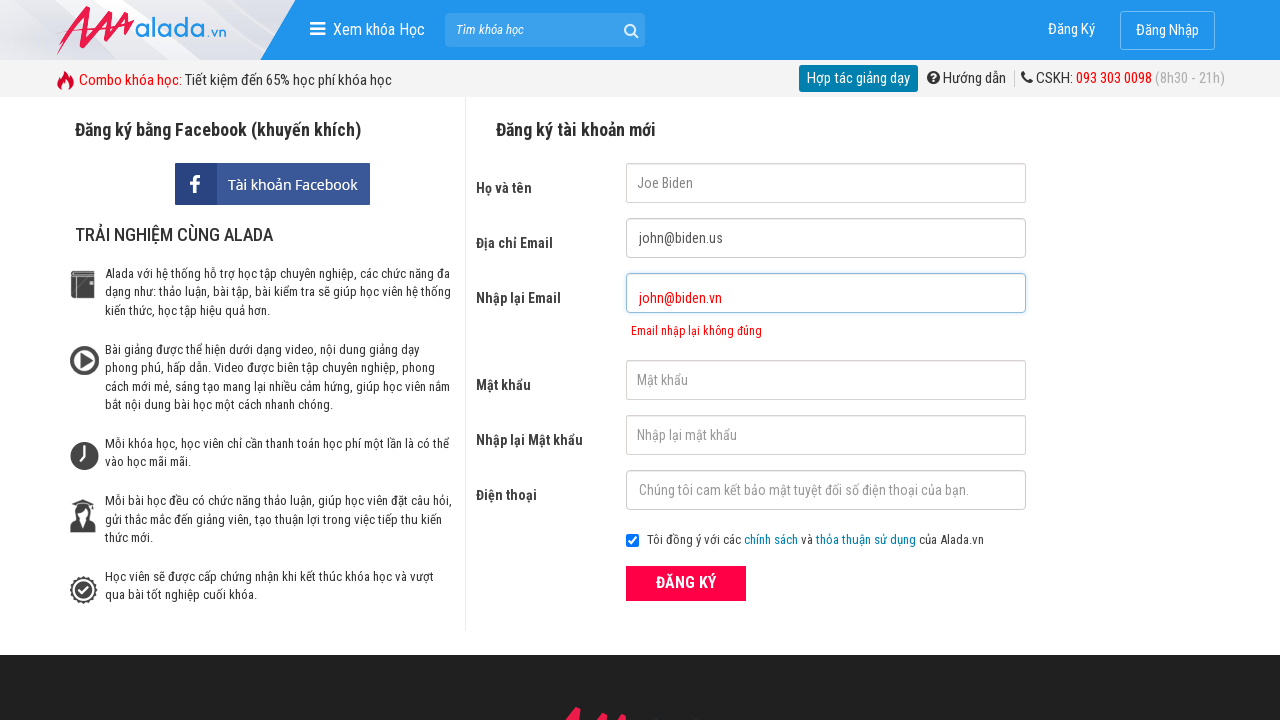

Confirm email error message appeared validating mismatched emails
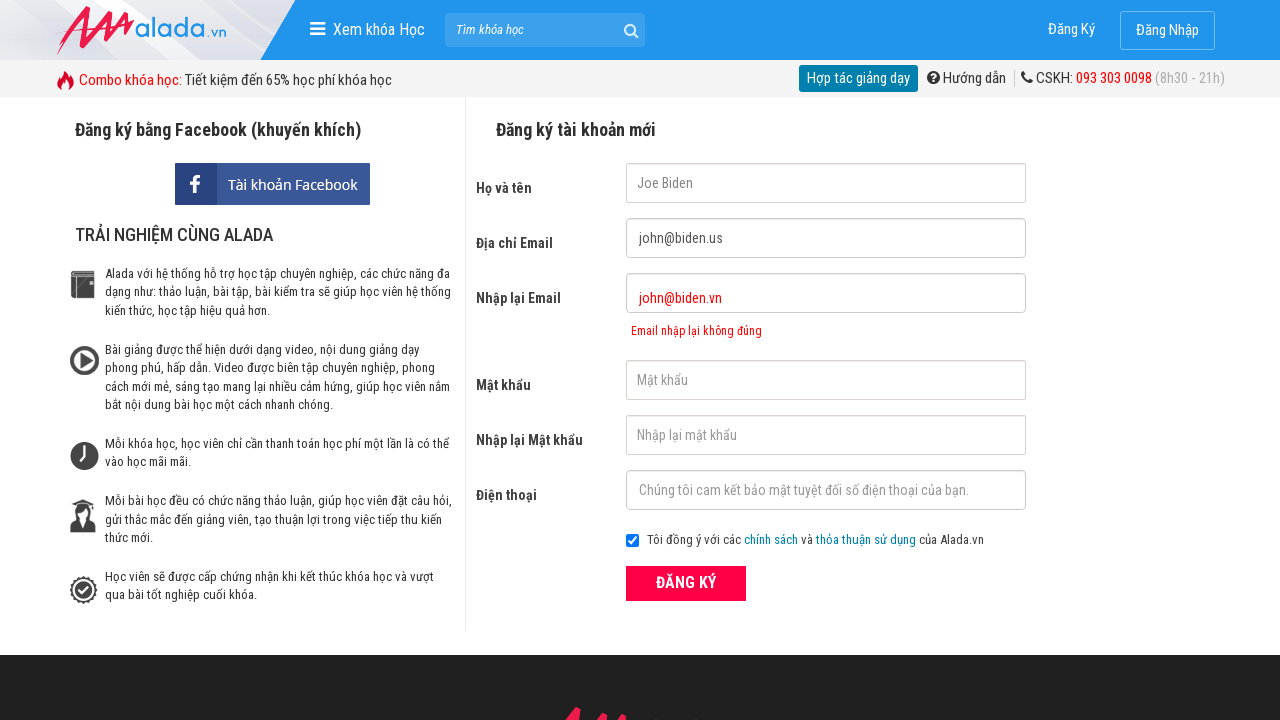

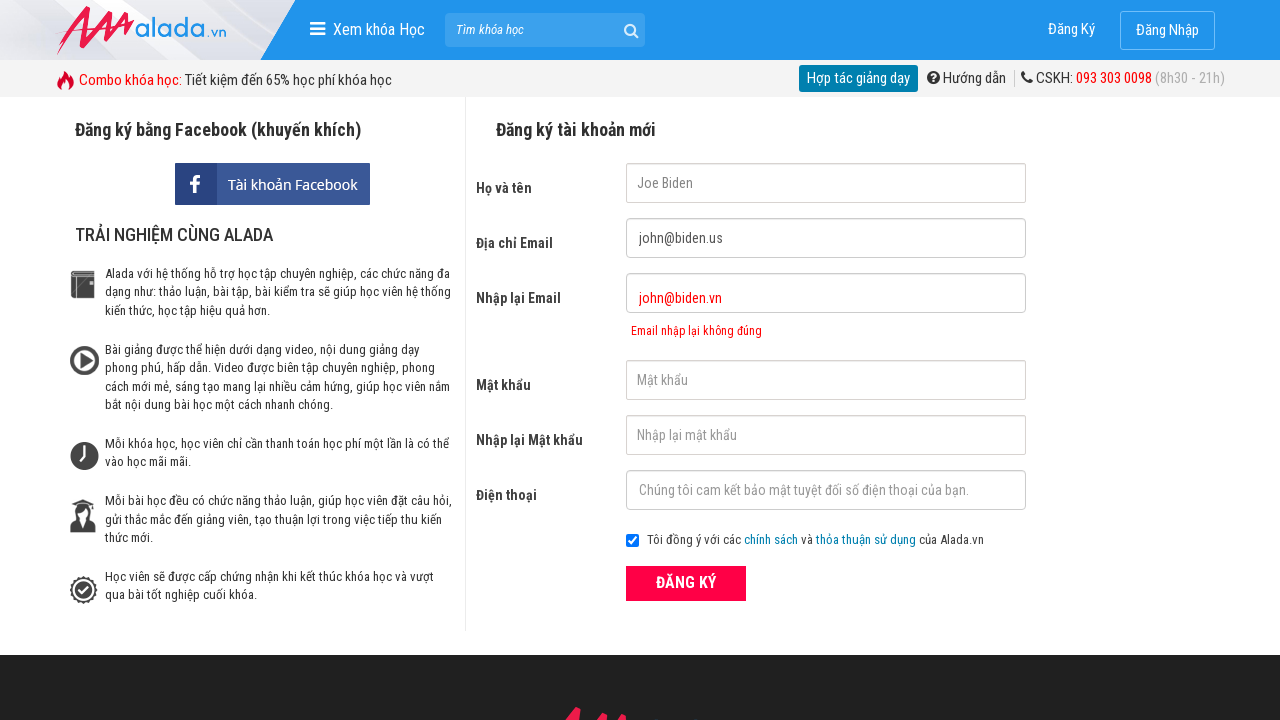